Tests filling out a practice form on Rahul Shetty Academy including name, email, password, checkbox, dropdown selection, radio button, date of birth, and form submission, then verifies the success alert message.

Starting URL: https://rahulshettyacademy.com/angularpractice/

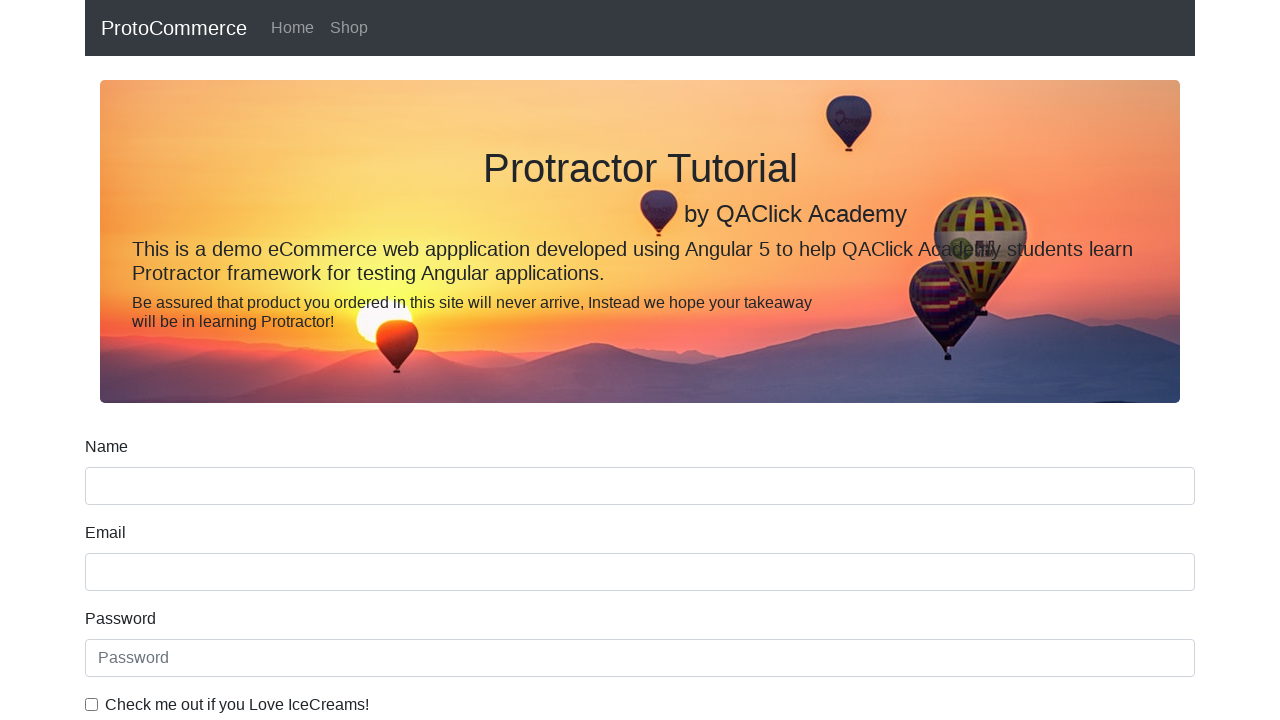

Filled name field with 'Naveen Kumar' on input[name='name']
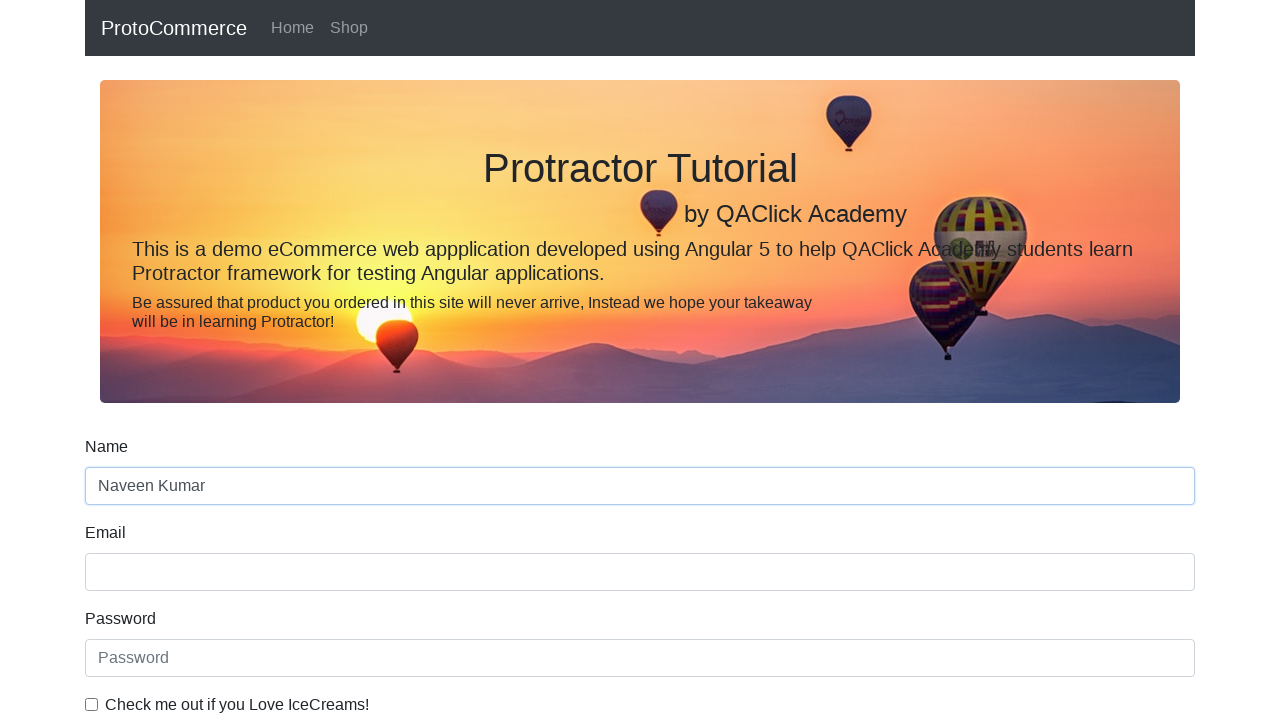

Filled email field with 'Naveenkumar@gmail.com' on input[name='email']
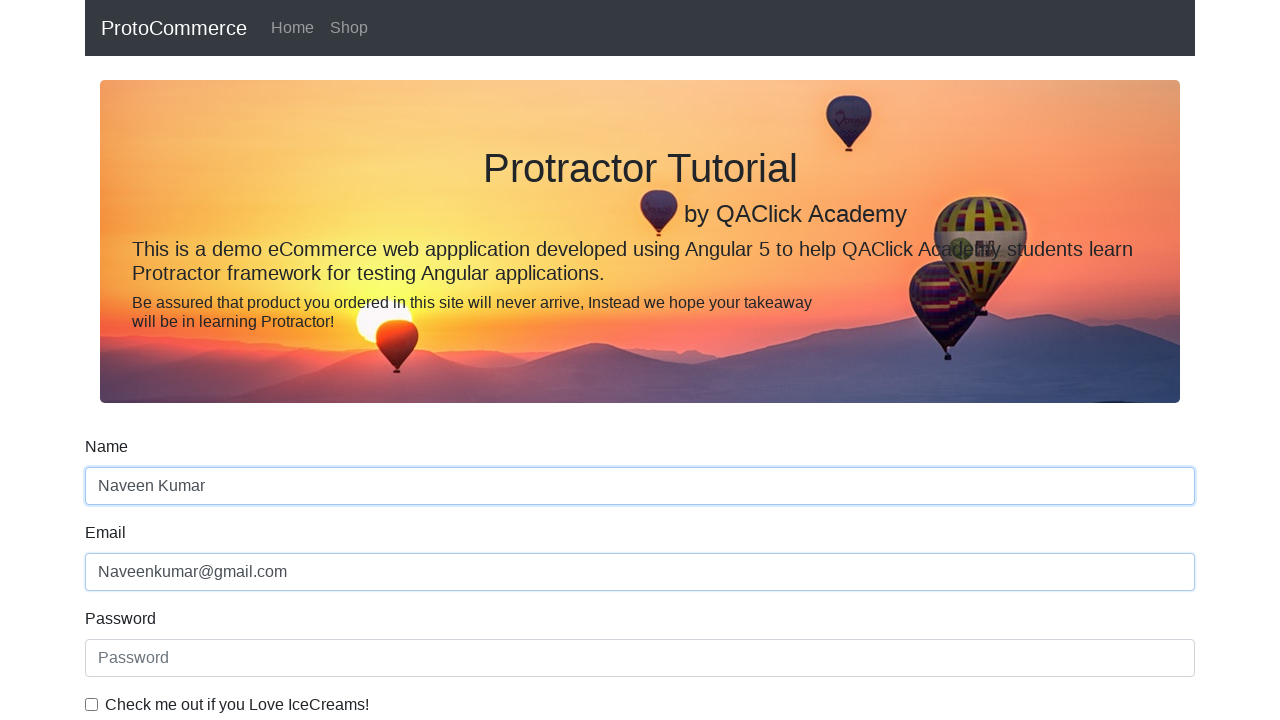

Filled password field with 'Naveen@123' on input[placeholder='Password']
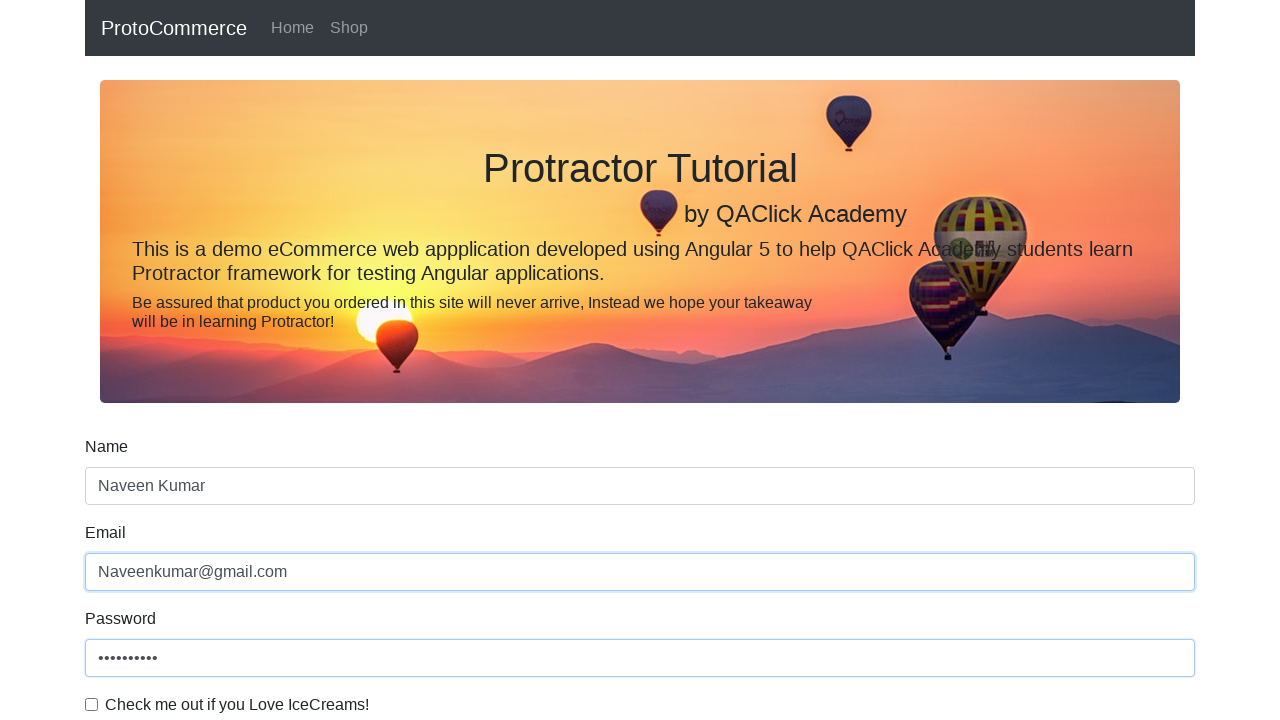

Clicked checkbox to agree to terms at (92, 704) on input[type='checkbox']
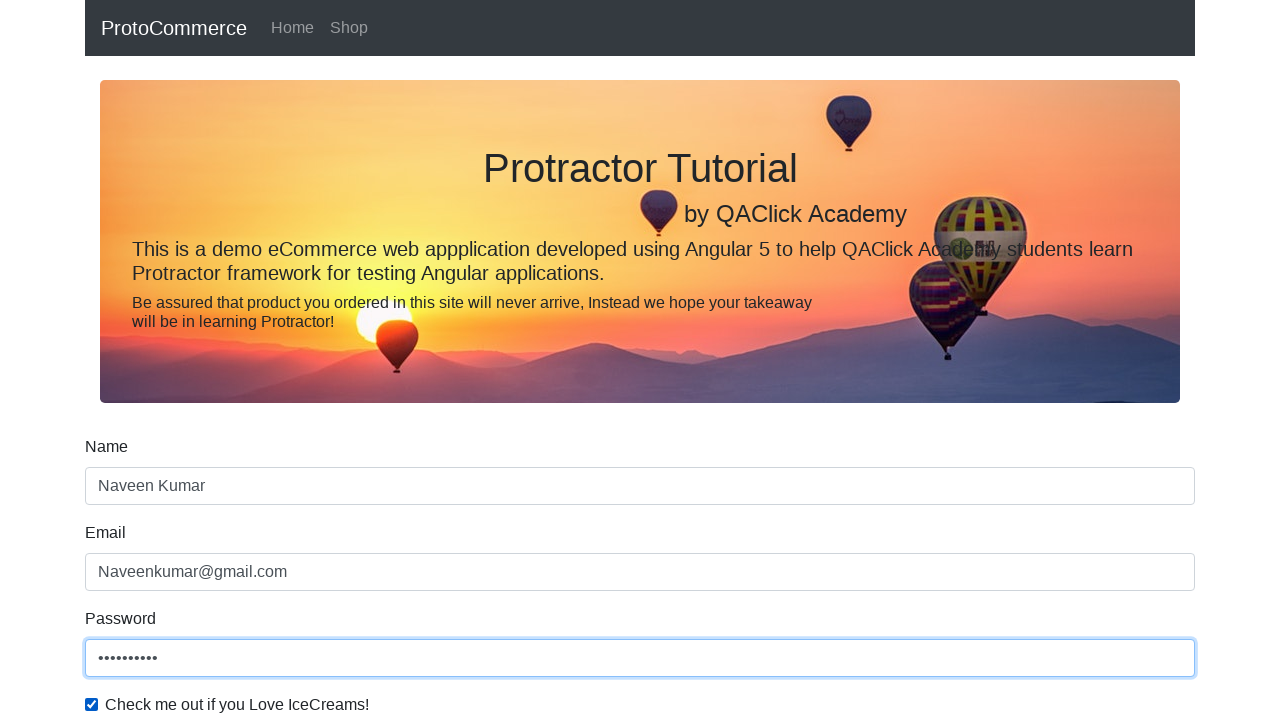

Selected first option from dropdown menu on #exampleFormControlSelect1
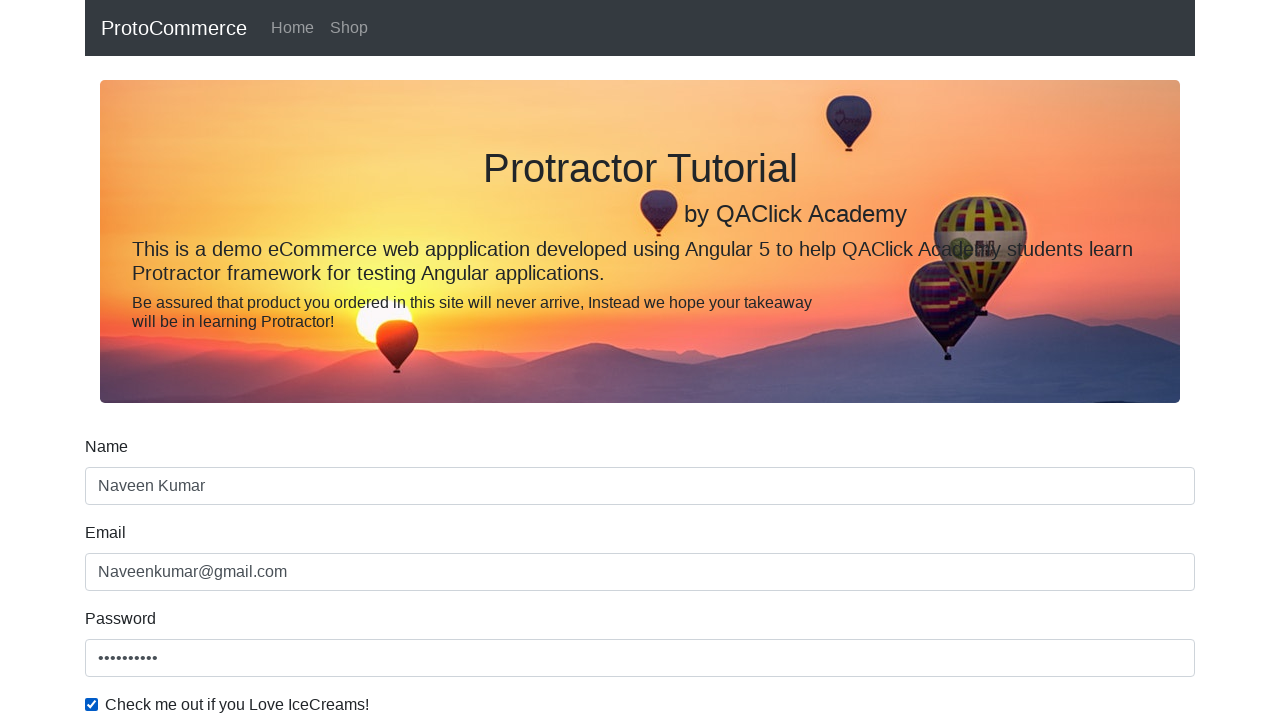

Clicked radio button for inline options at (238, 360) on input[name='inlineRadioOptions']
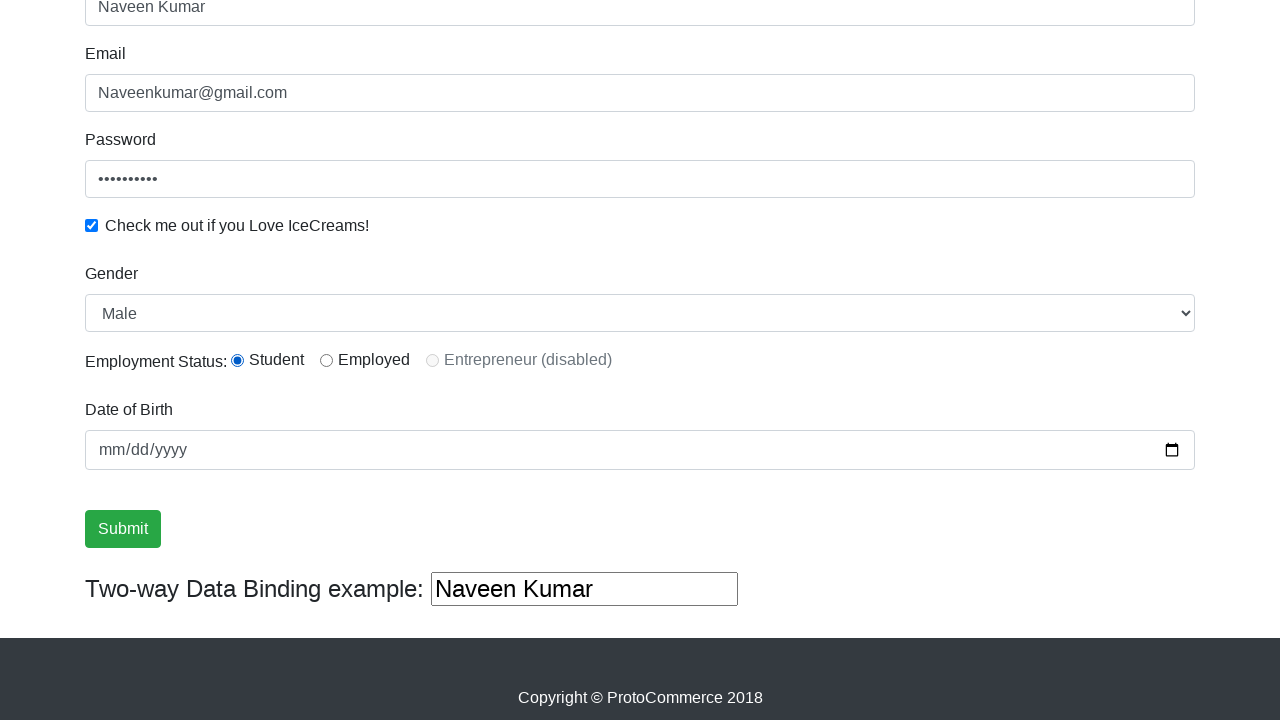

Filled date of birth field with '1996-06-18' on input[name='bday']
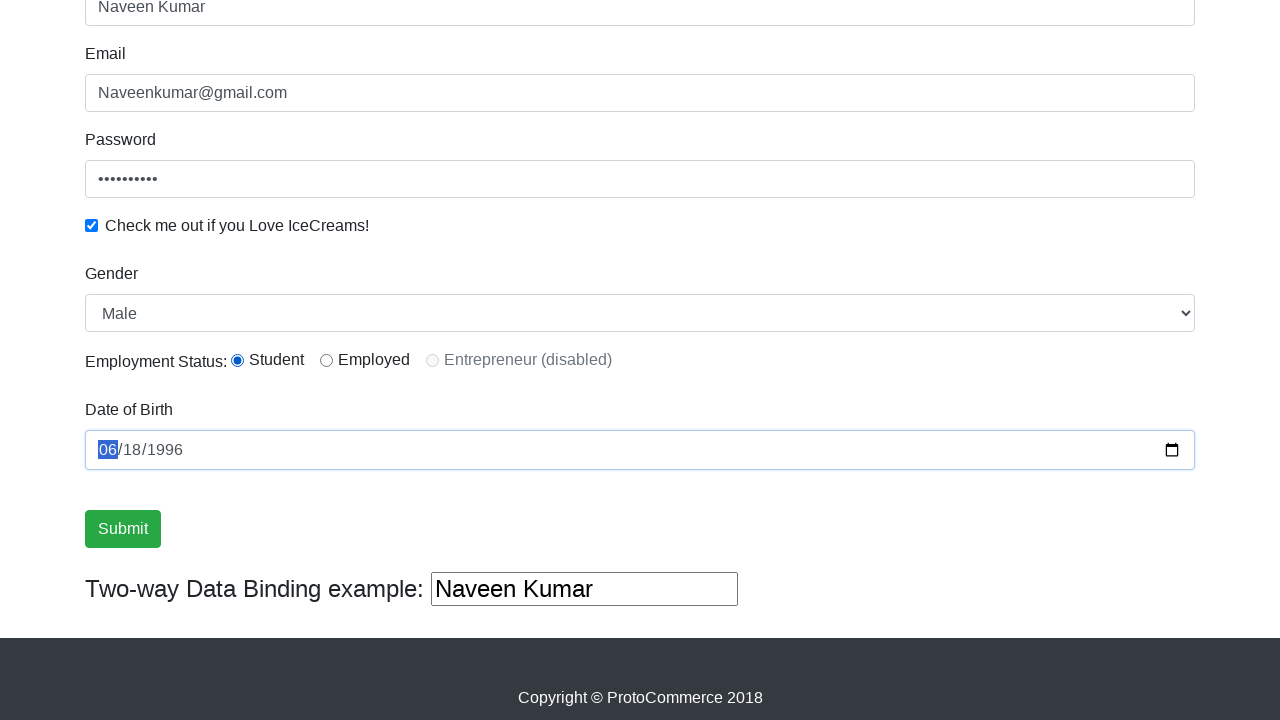

Clicked submit button to complete form submission at (123, 529) on .btn-success
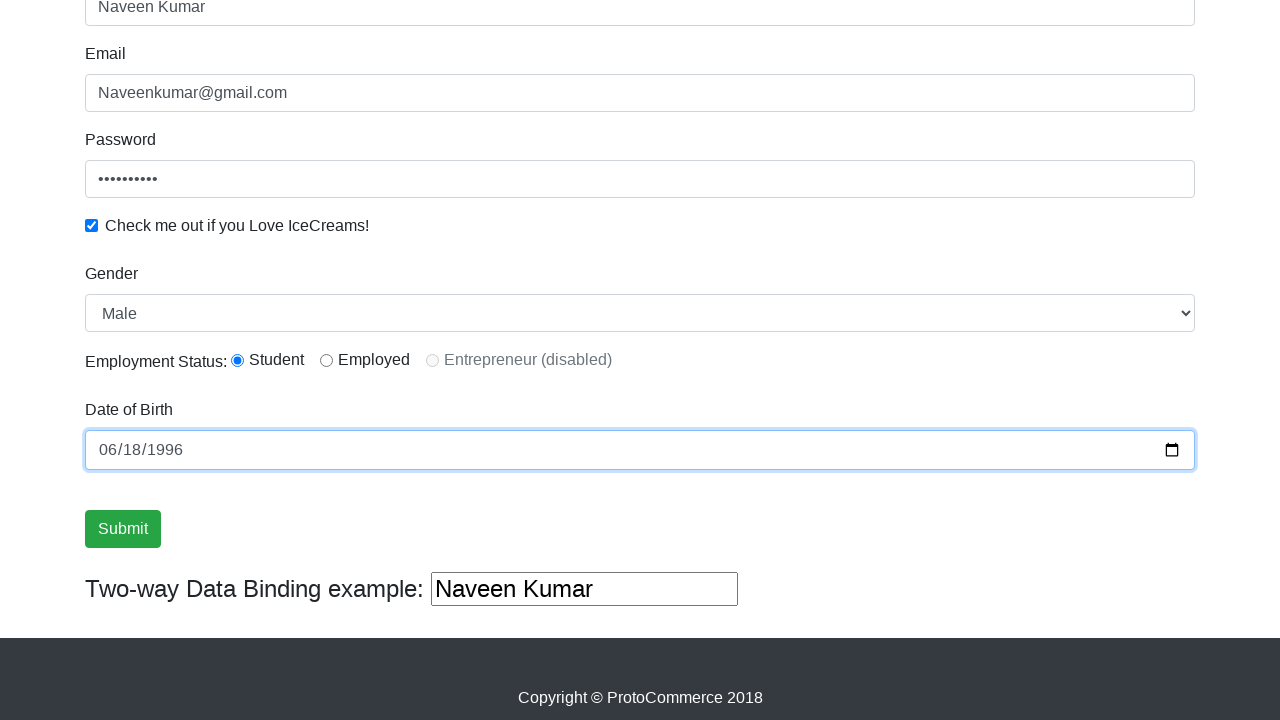

Success alert message appeared, confirming form submission
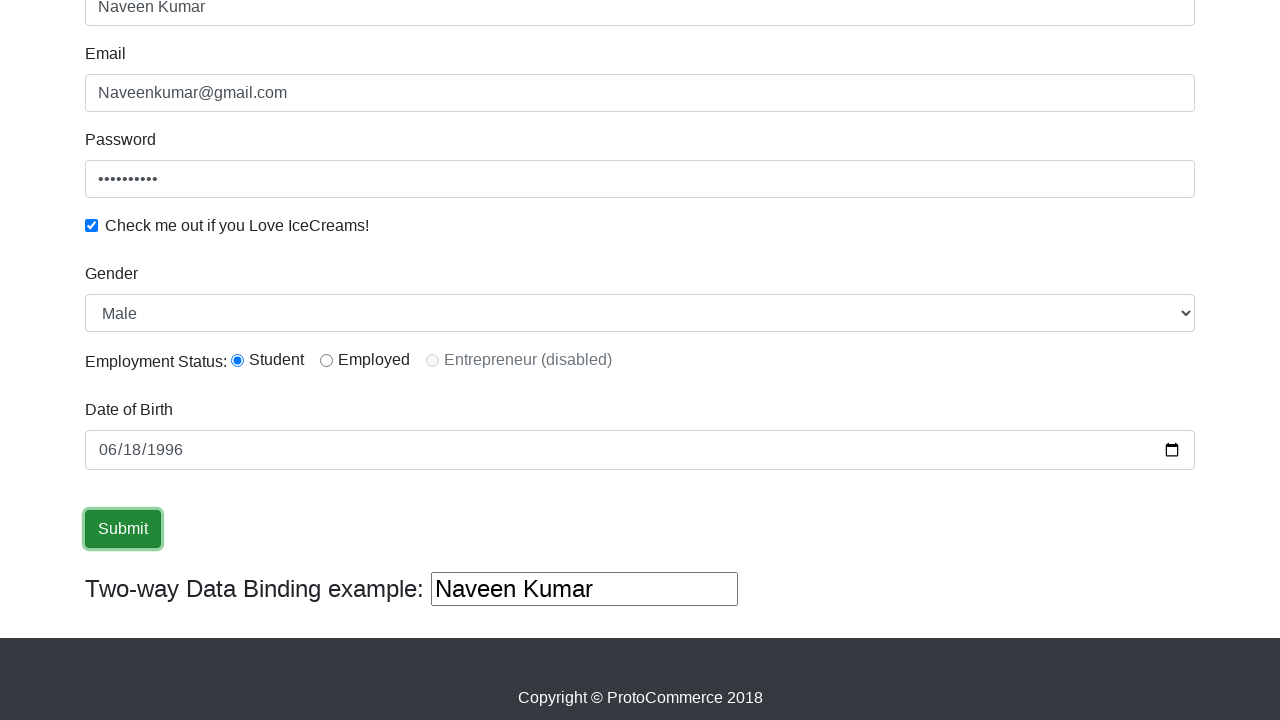

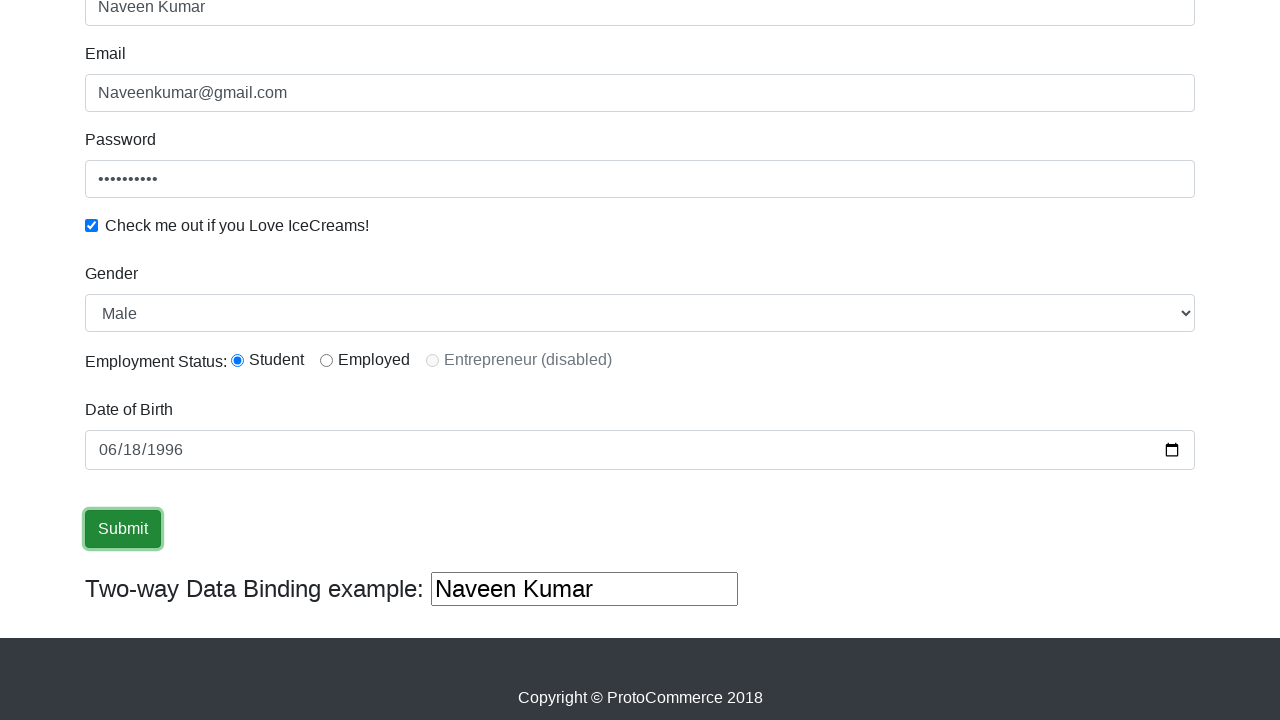